Tests a text box form by filling in user name, email, current address, and permanent address fields, then submitting the form

Starting URL: https://demoqa.com/text-box

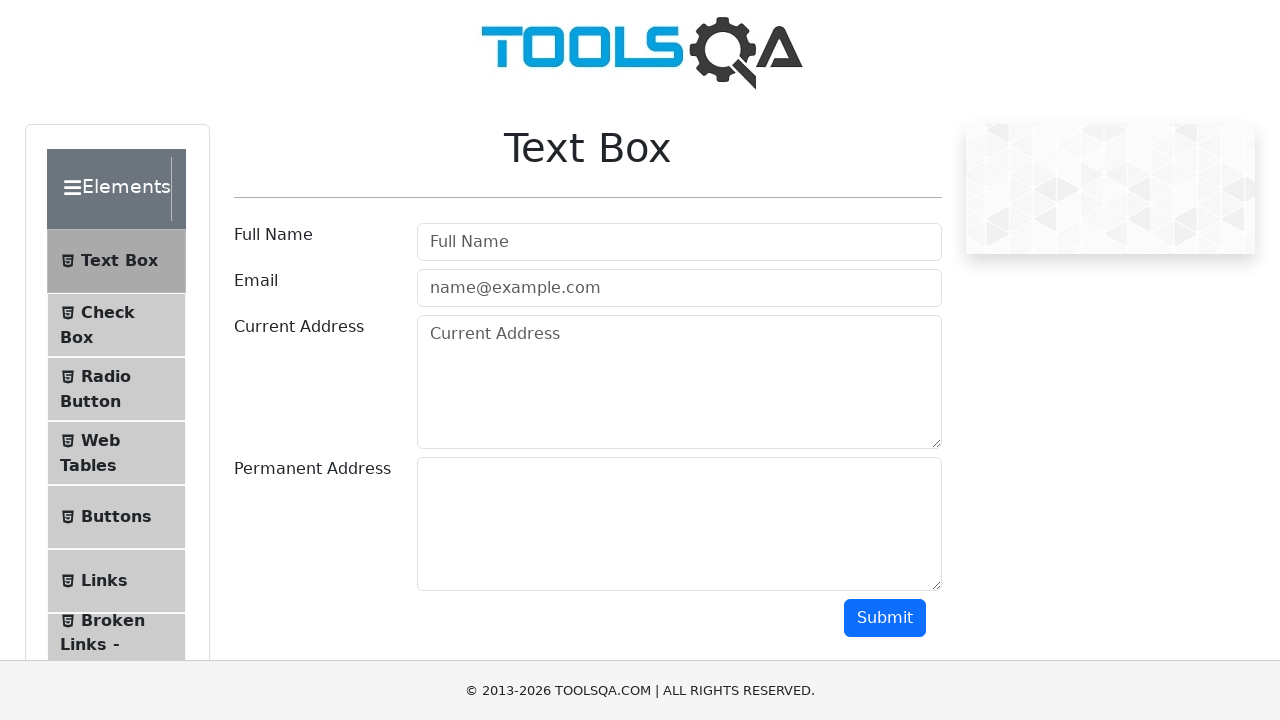

Filled user name field with 'Savita' on #userName
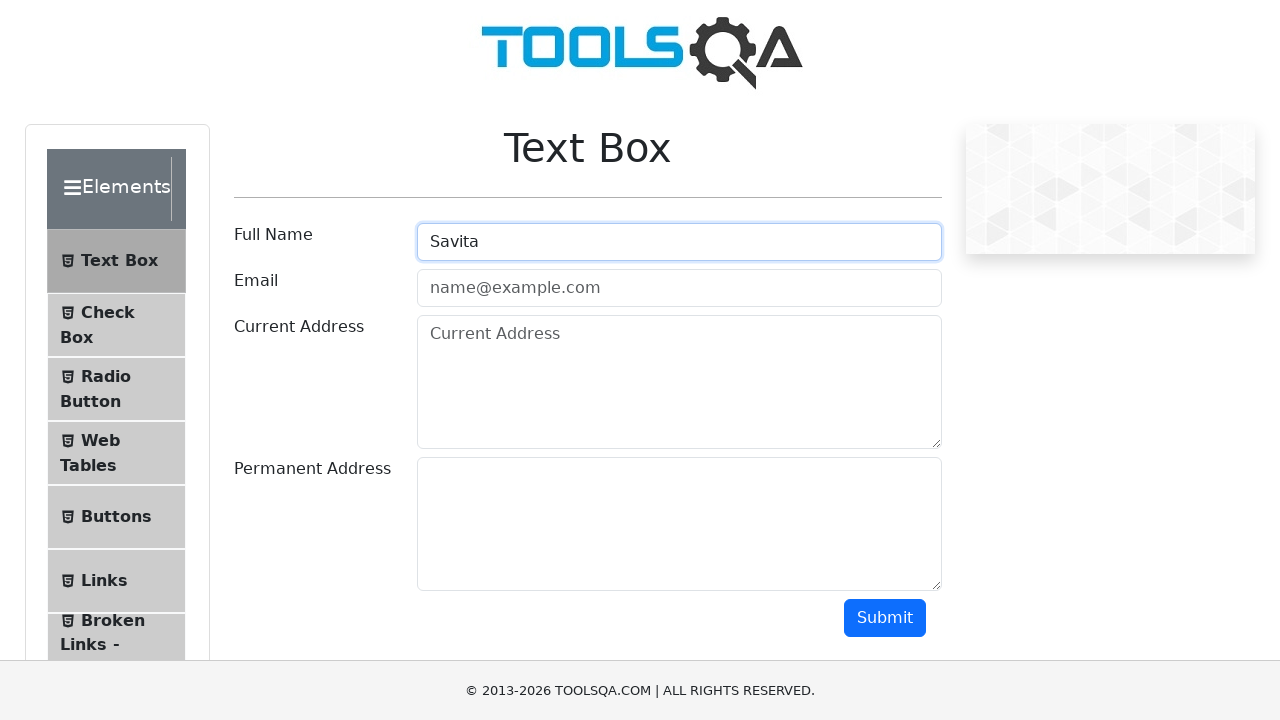

Filled email field with 'test@gmail.com' on #userEmail
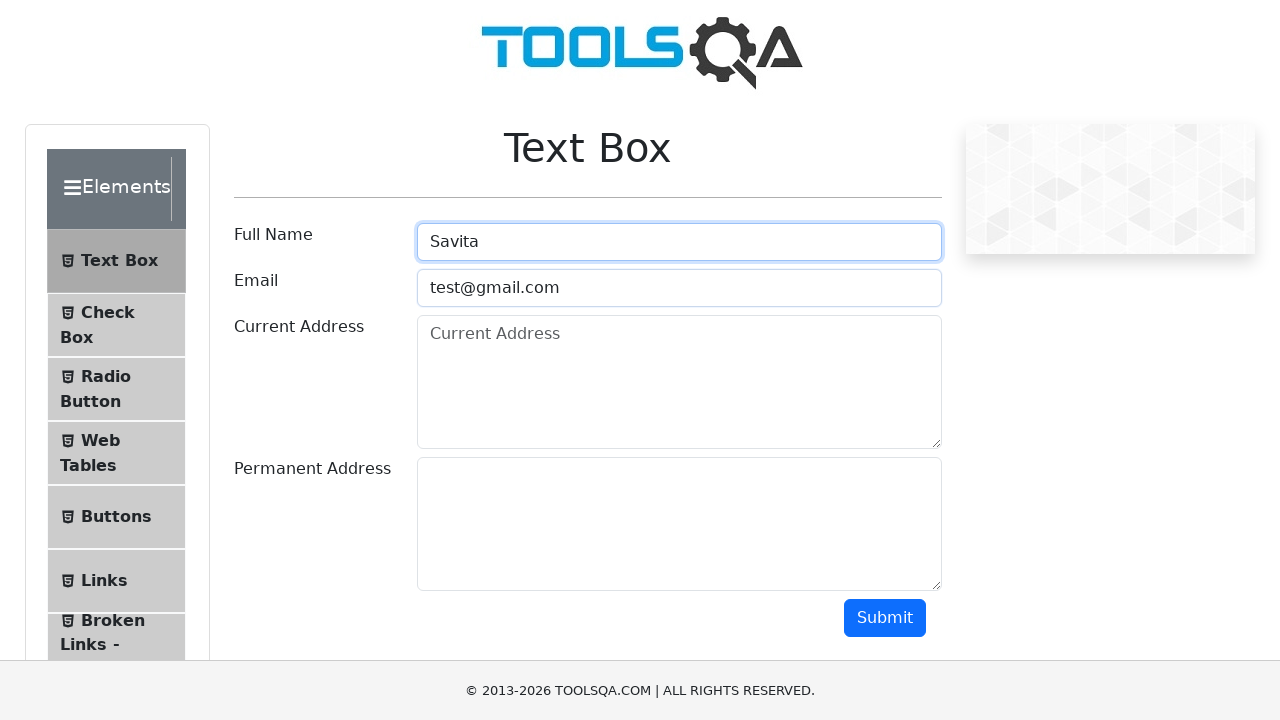

Filled current address field with 'Thane' on #currentAddress
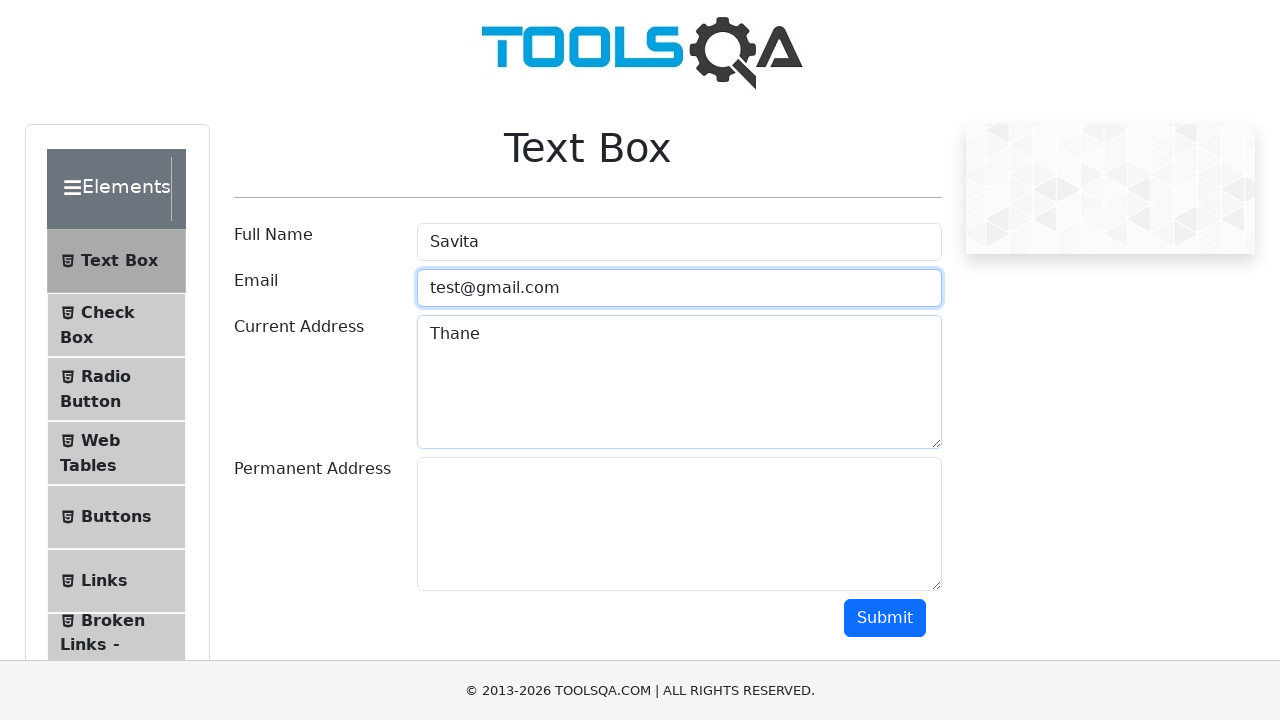

Filled permanent address field with 'Kalyan' on #permanentAddress
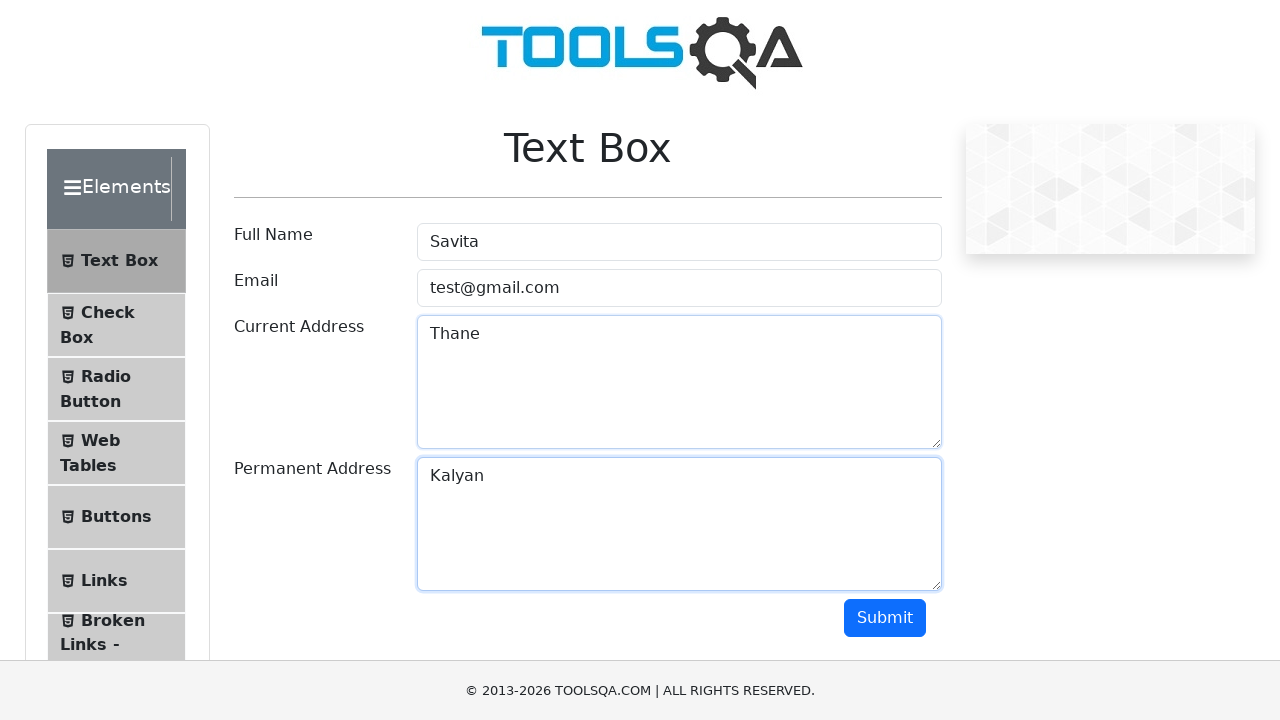

Clicked submit button to submit the form at (885, 618) on #submit
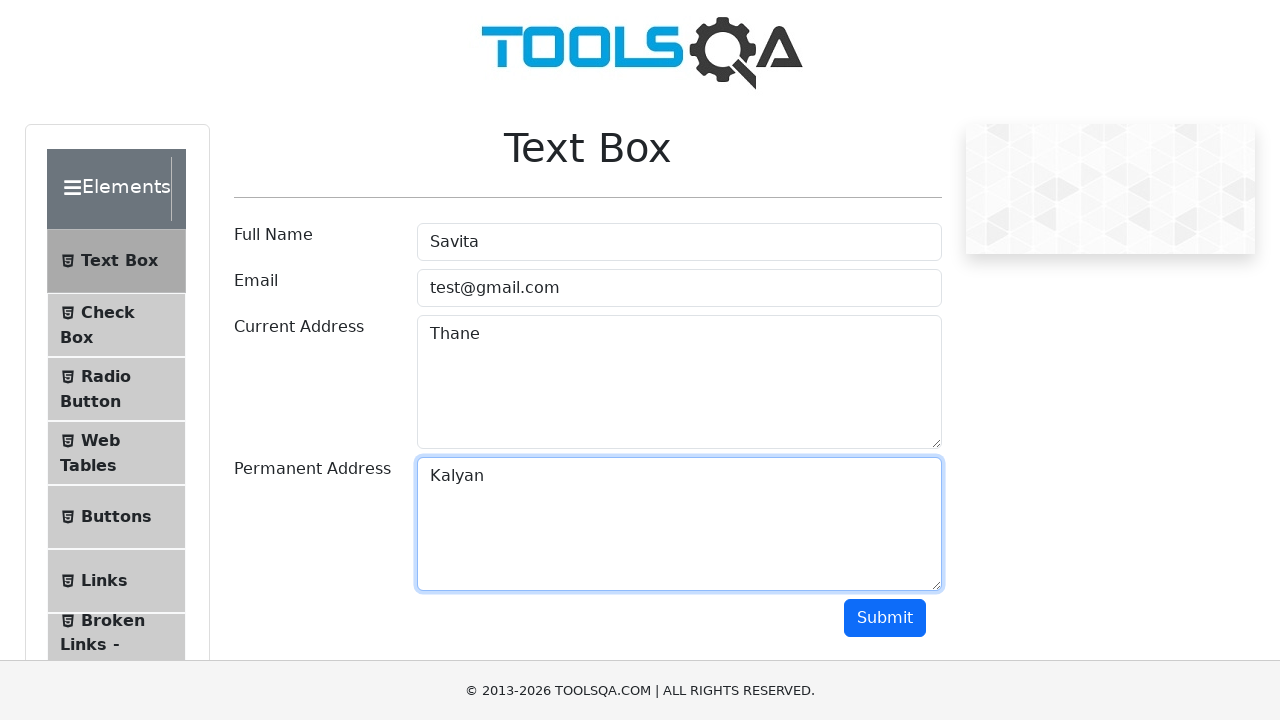

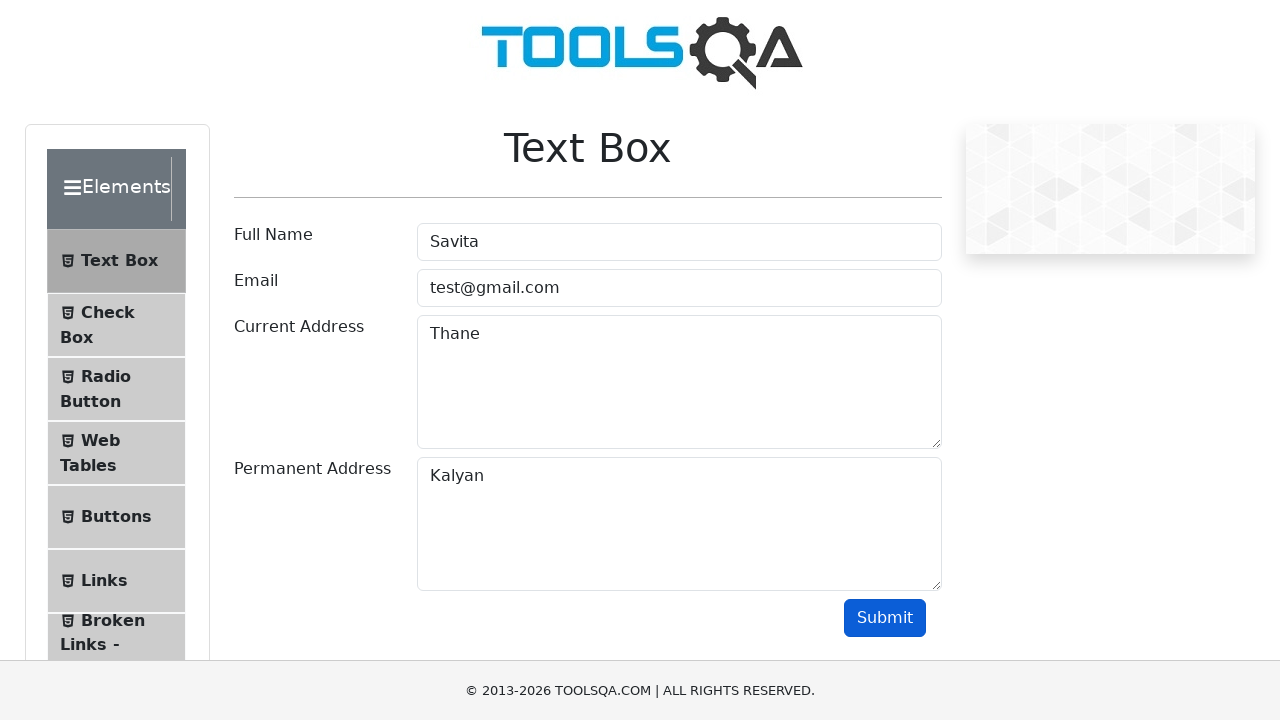